Tests browser navigation functionality by navigating between two pages using back, forward, and refresh operations

Starting URL: https://parabank.parasoft.com/parabank/index.htm

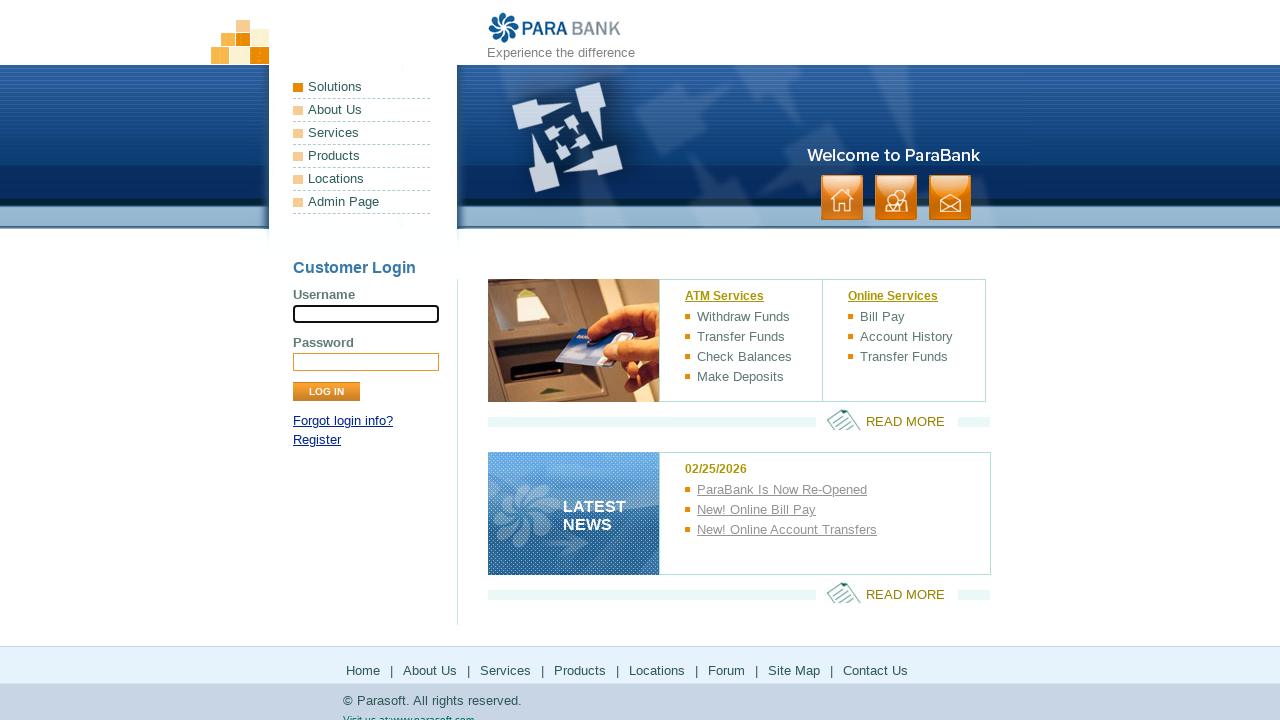

Navigated to Applitools demo page
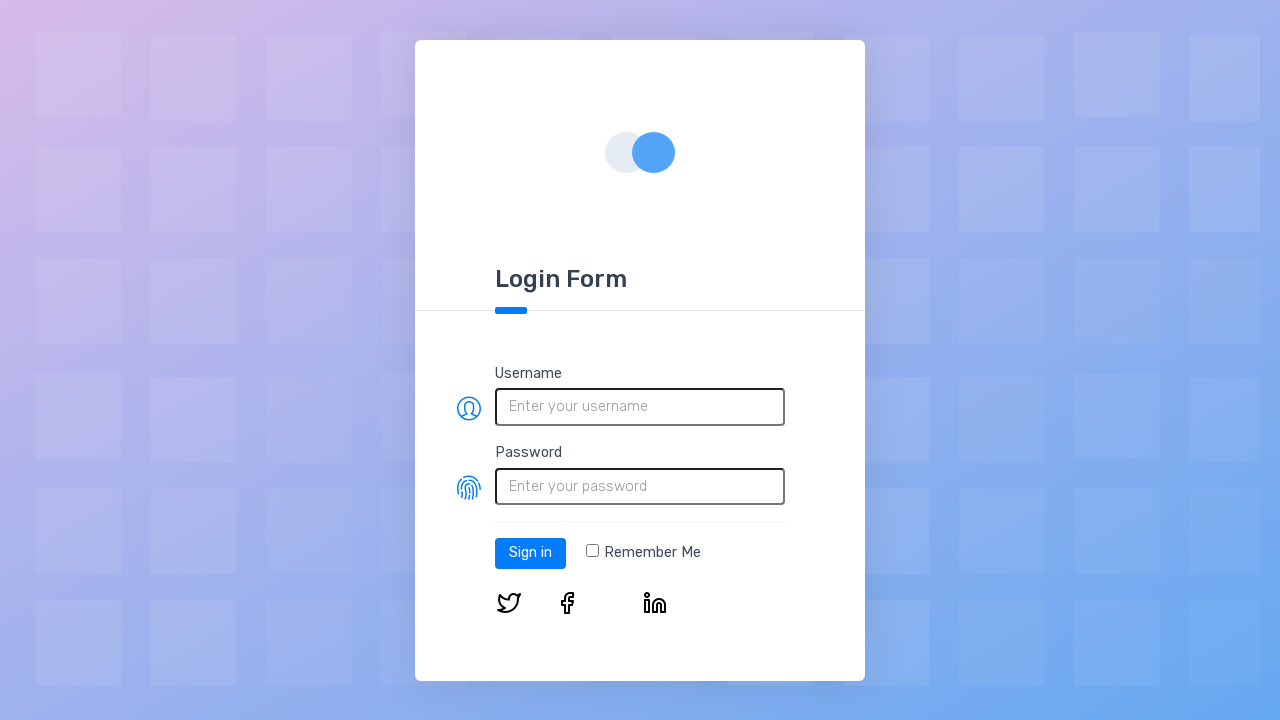

Navigated back to ParaBank home page
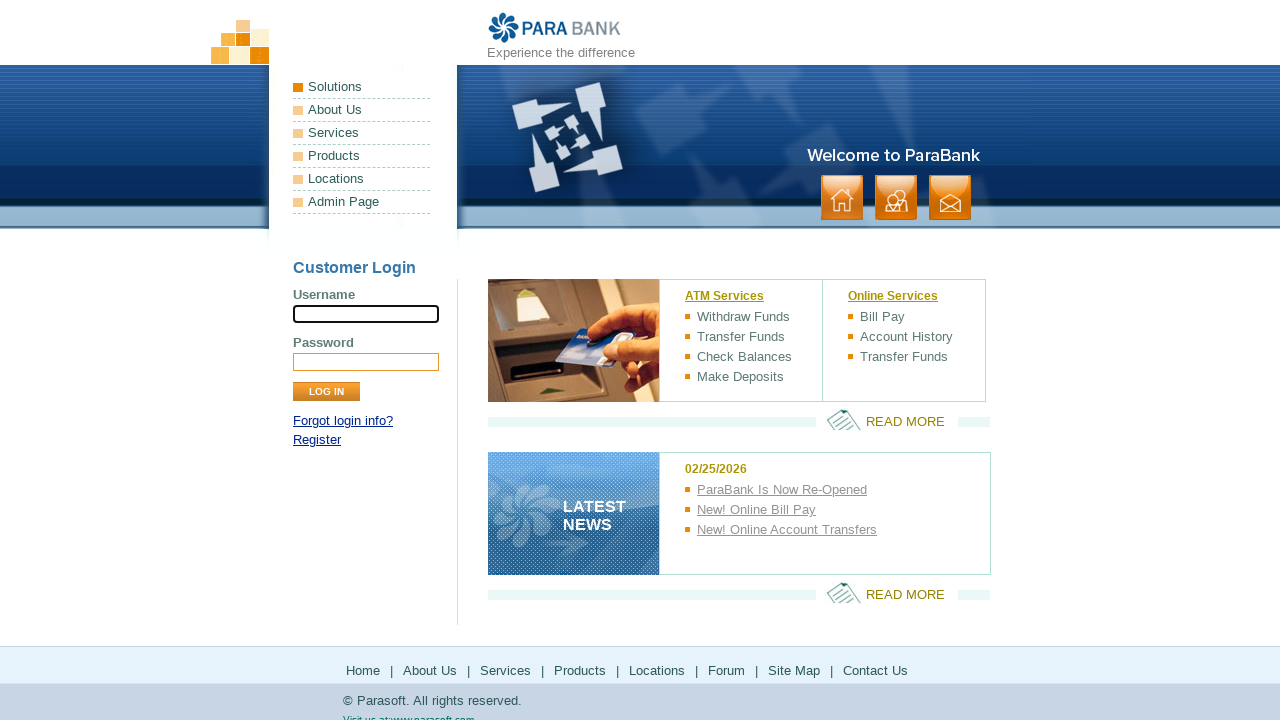

Navigated forward to Applitools demo page
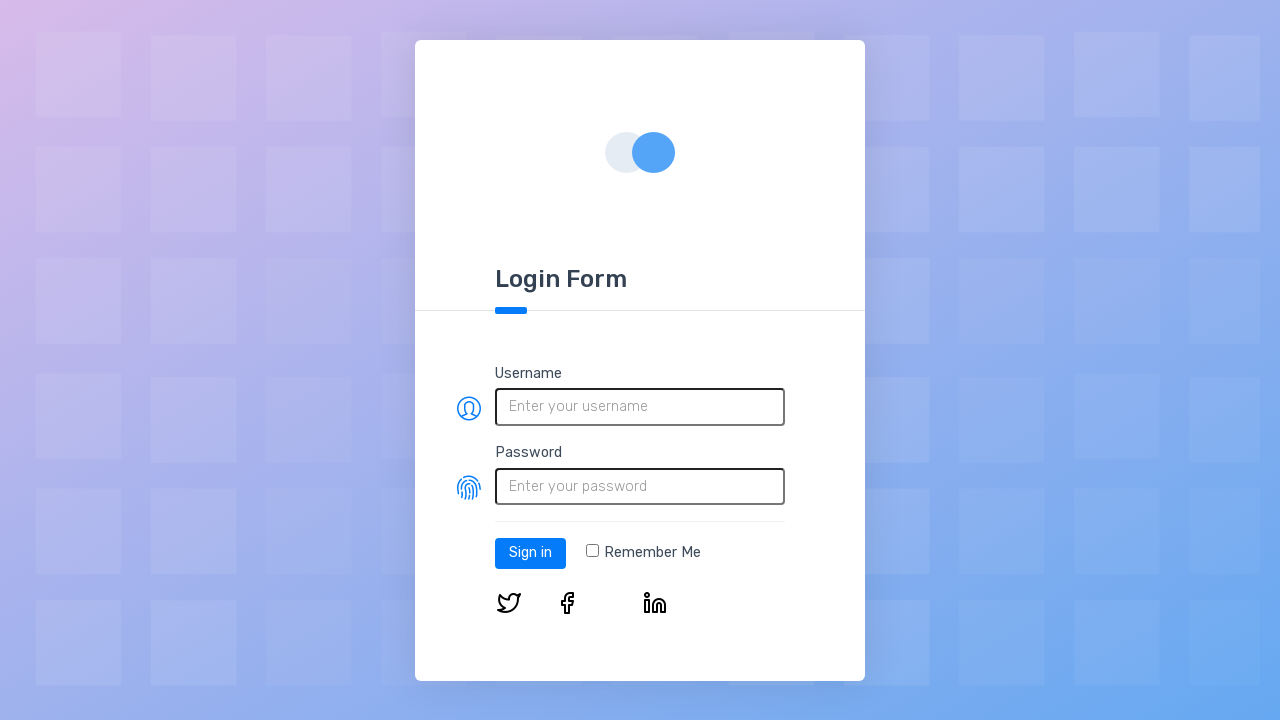

Refreshed the current page
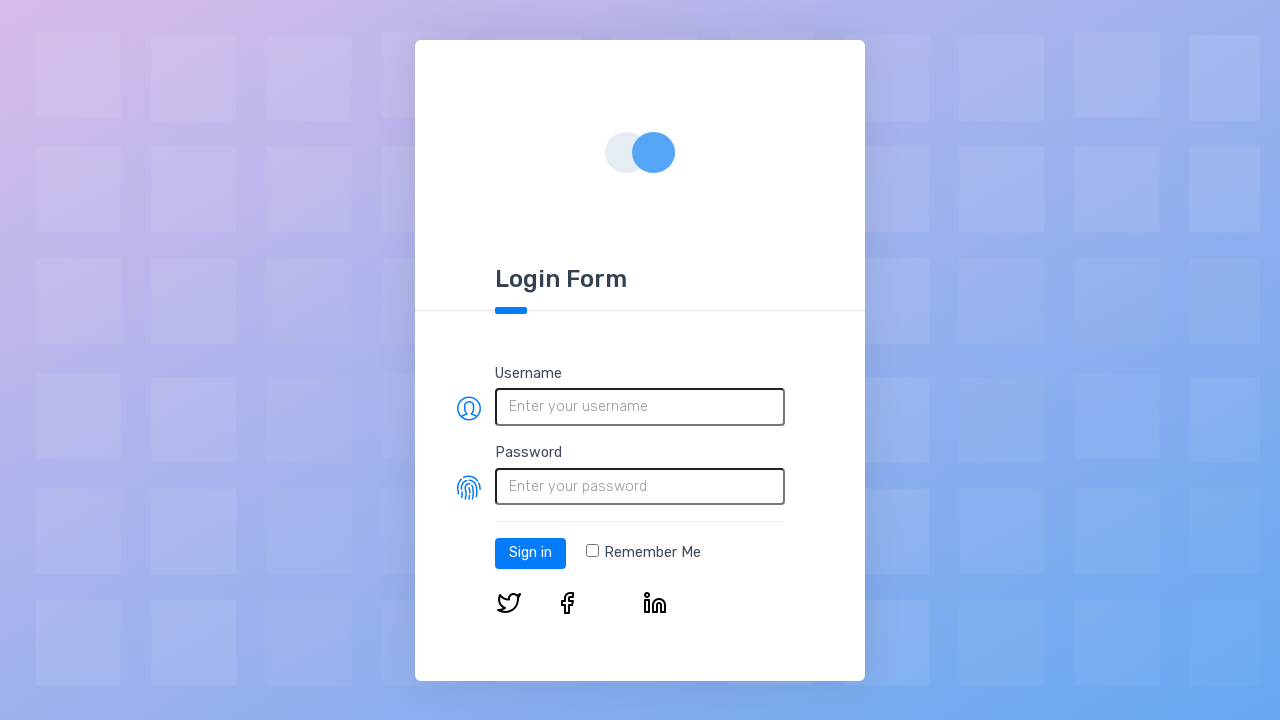

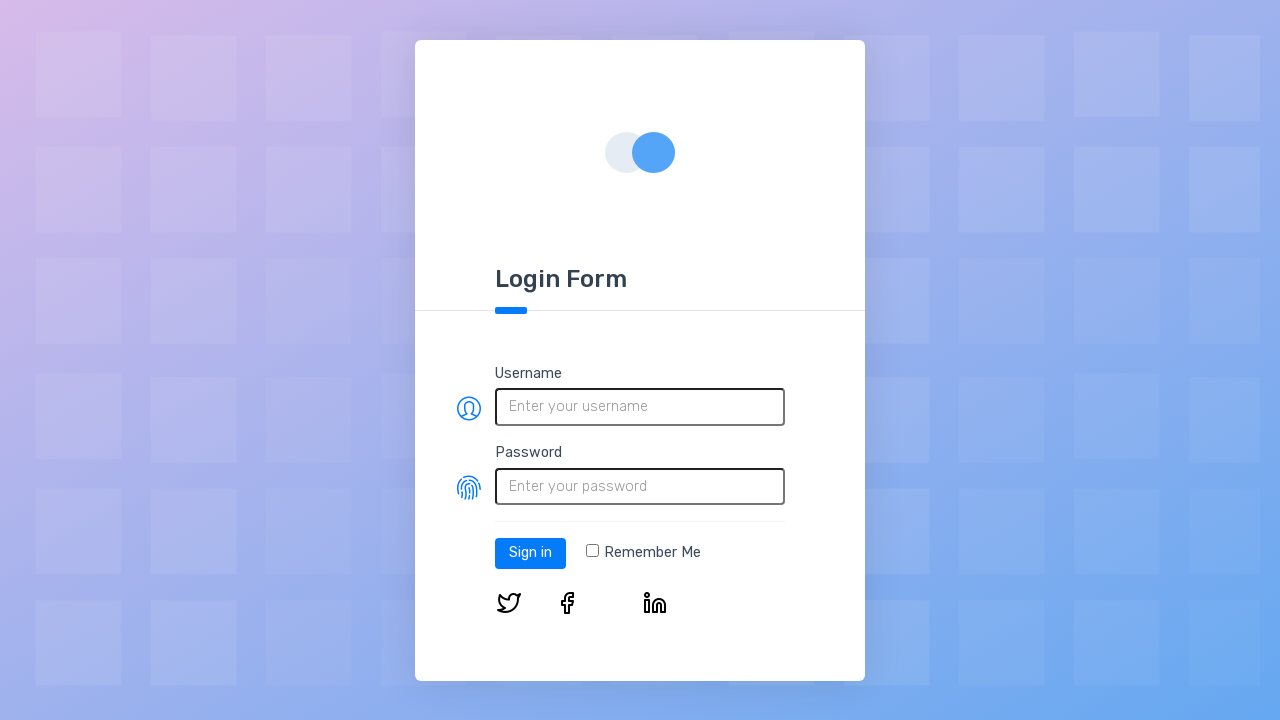